Tests auto-suggestive dropdown functionality by typing partial text and selecting a matching option from the suggestions

Starting URL: https://rahulshettyacademy.com/dropdownsPractise/#

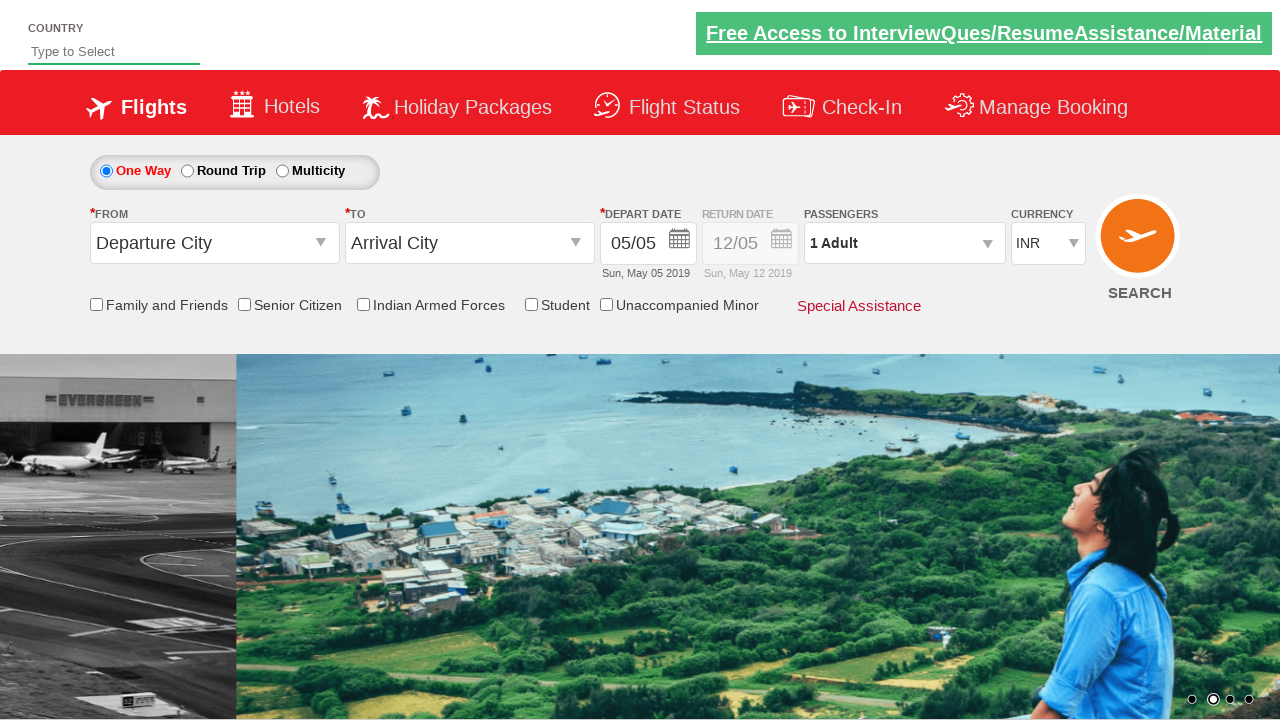

Typed 'Ger' into auto-suggest field to trigger dropdown on #autosuggest
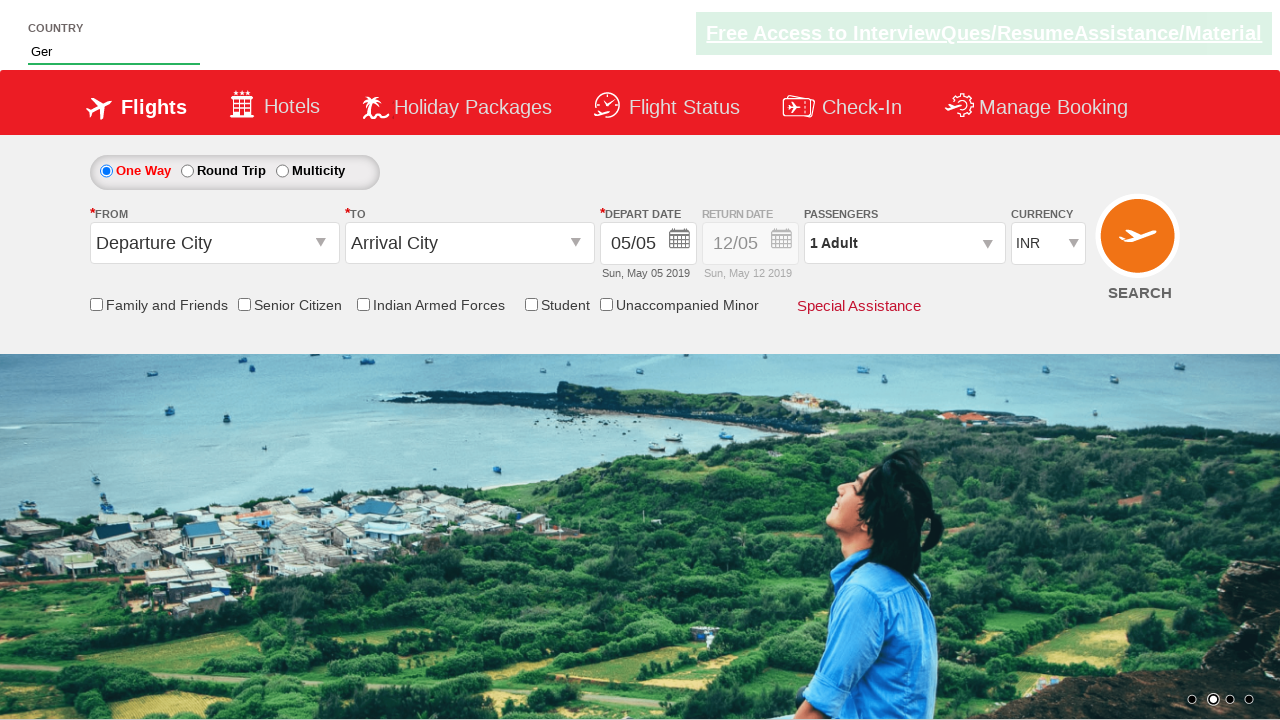

Waited for dropdown suggestions to appear
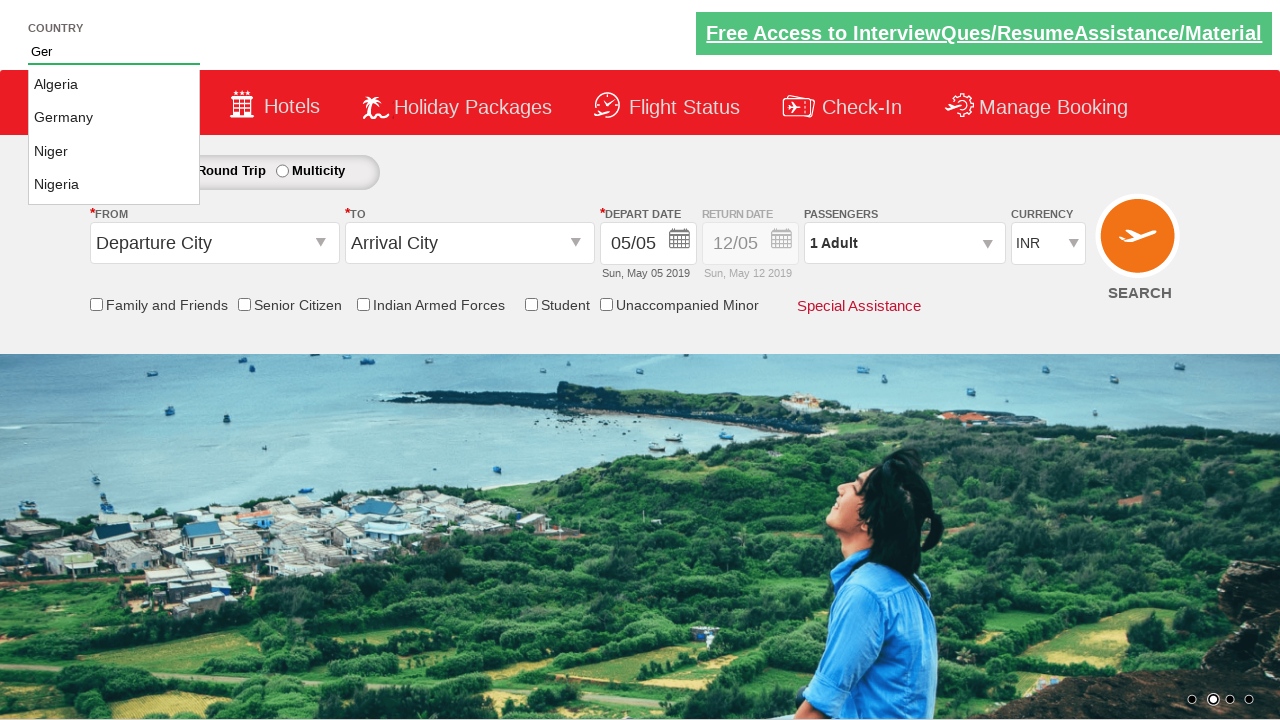

Retrieved all suggestion options from dropdown
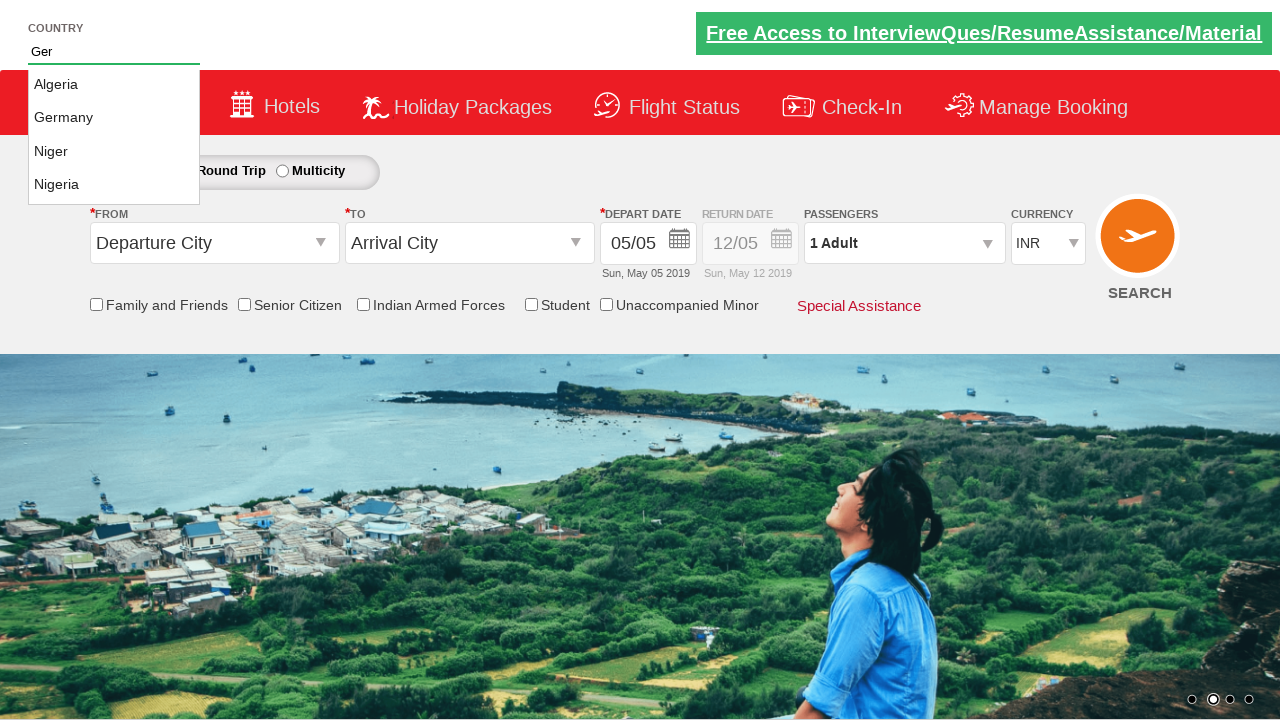

Selected 'Germany' from the auto-suggest dropdown options at (114, 118) on li.ui-menu-item a >> nth=1
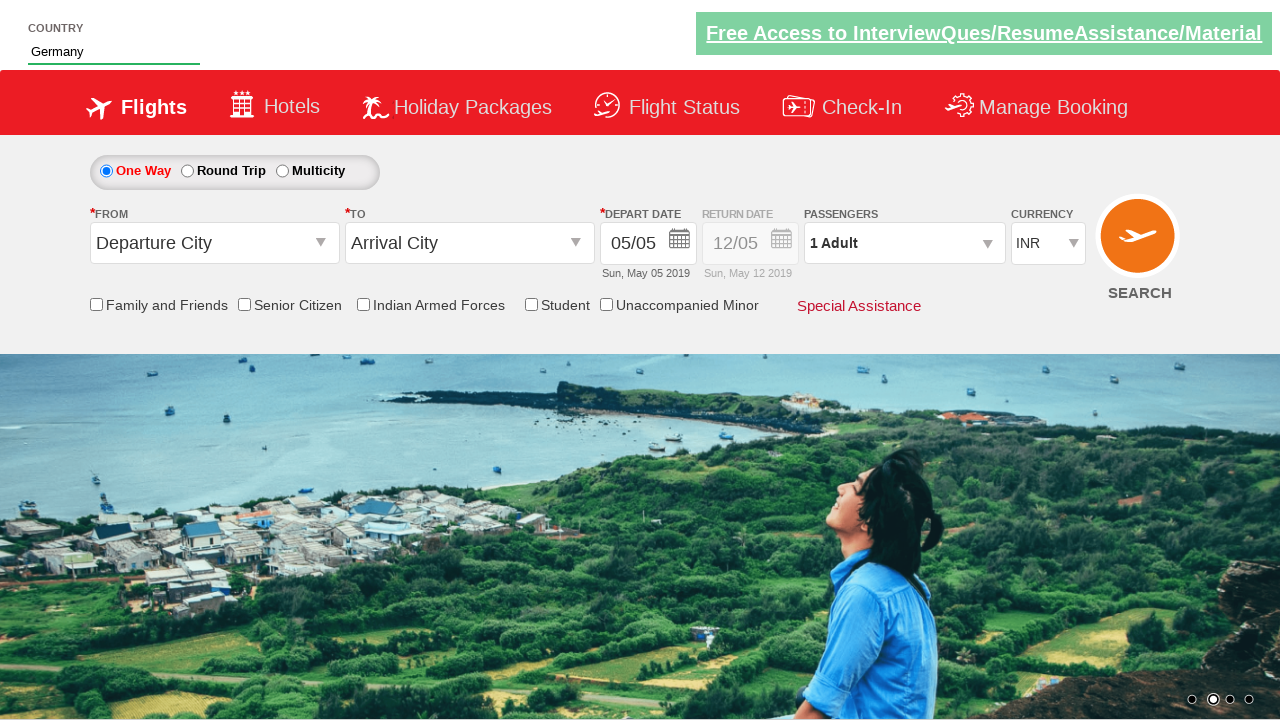

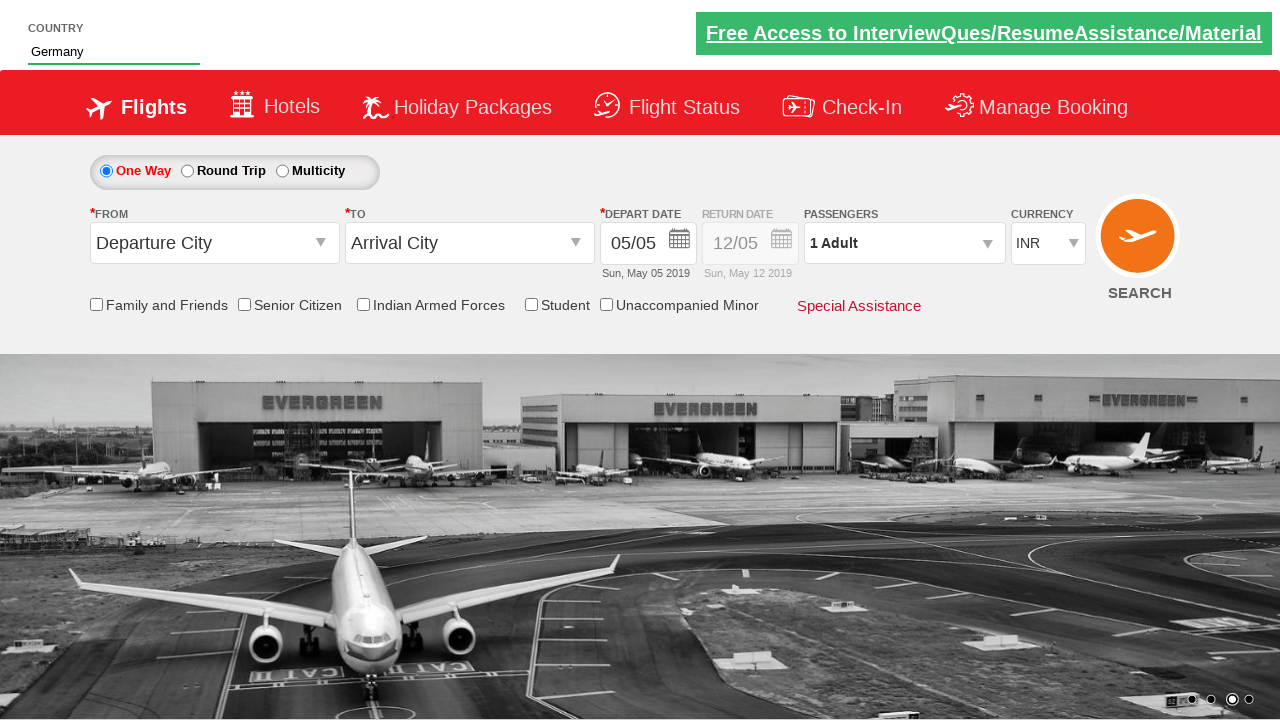